Tests explicit waiting for a price to change to $100, then clicks book button, calculates answer and submits.

Starting URL: http://suninjuly.github.io/explicit_wait2.html

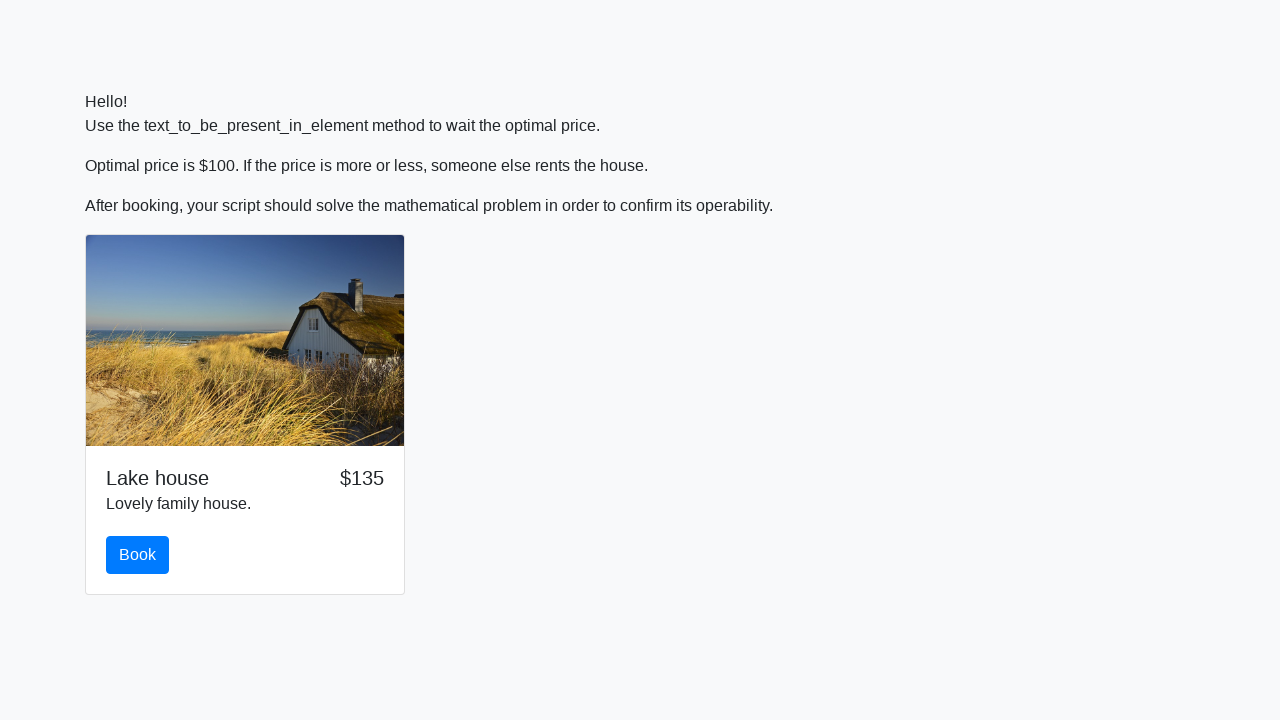

Waited for price to change to $100
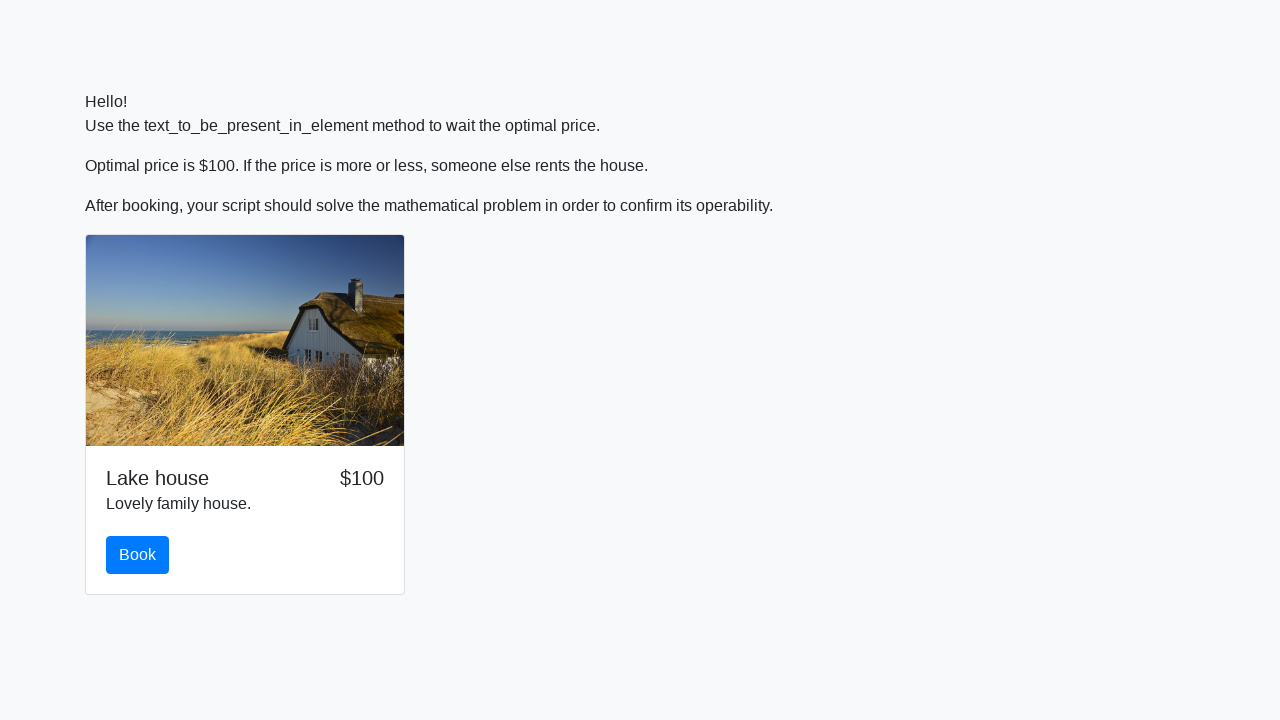

Clicked book button at (138, 555) on #book
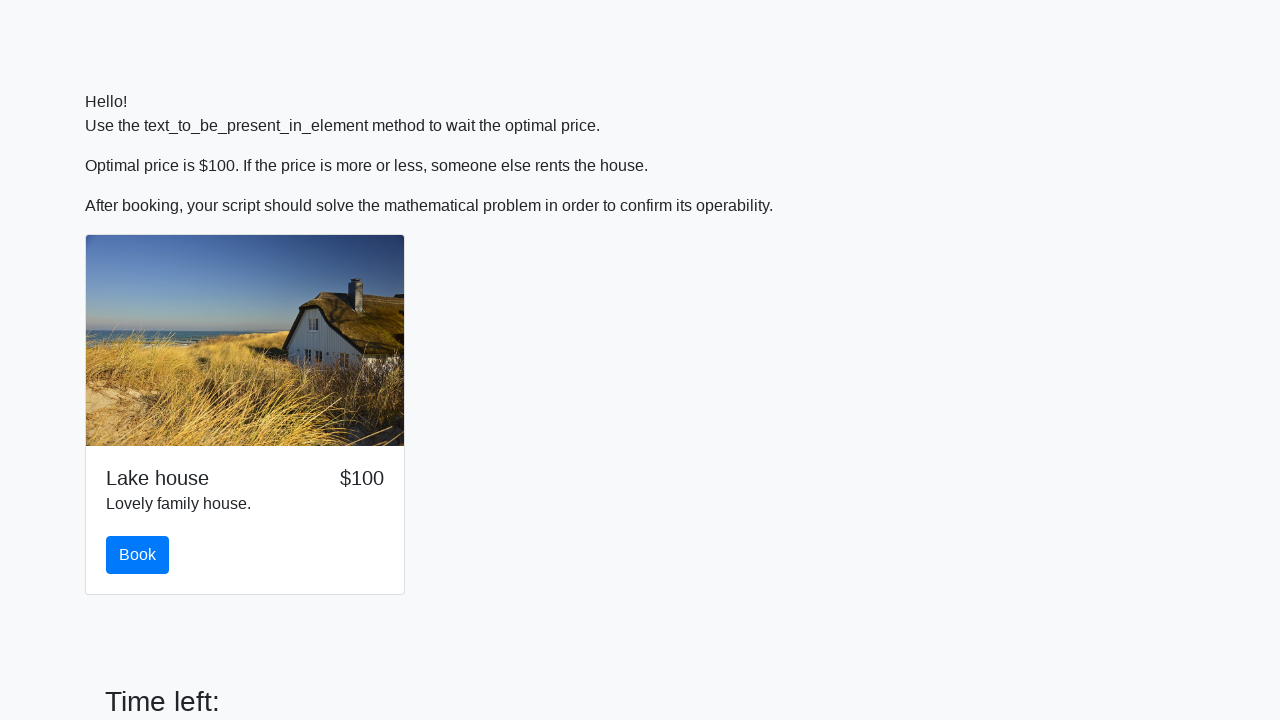

Retrieved x value from page: 956
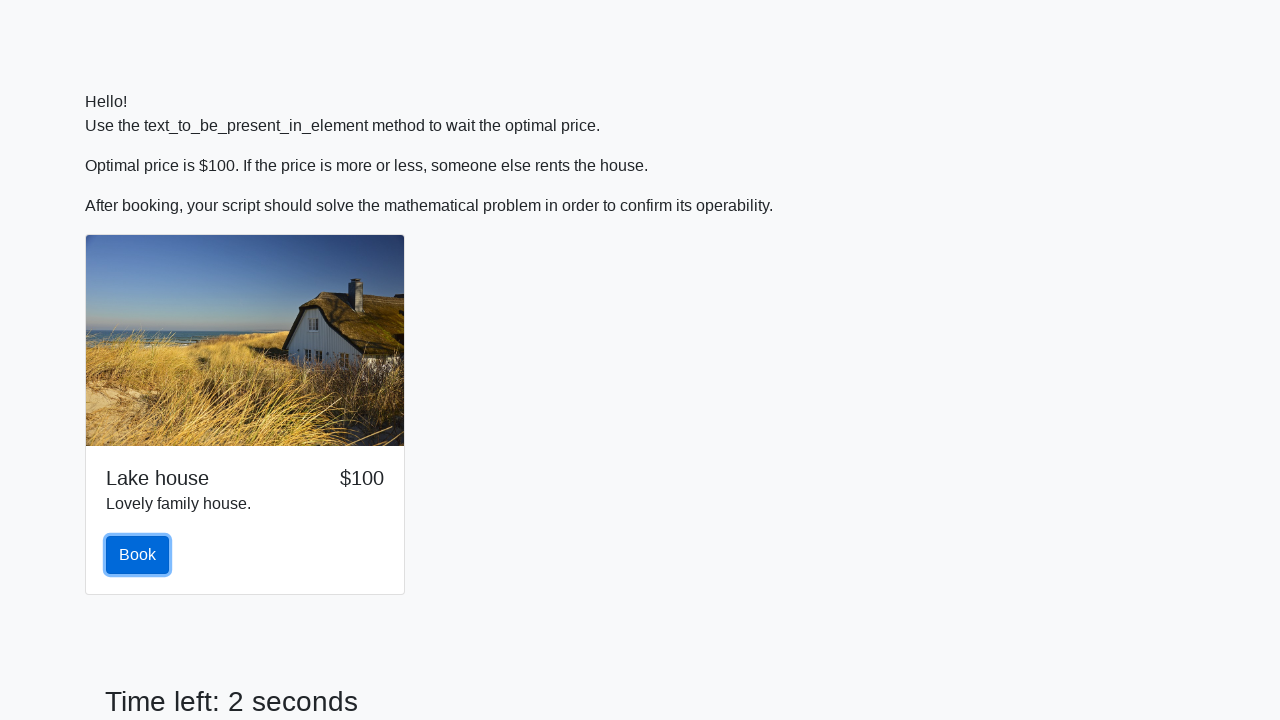

Calculated answer: 2.2825392509675235
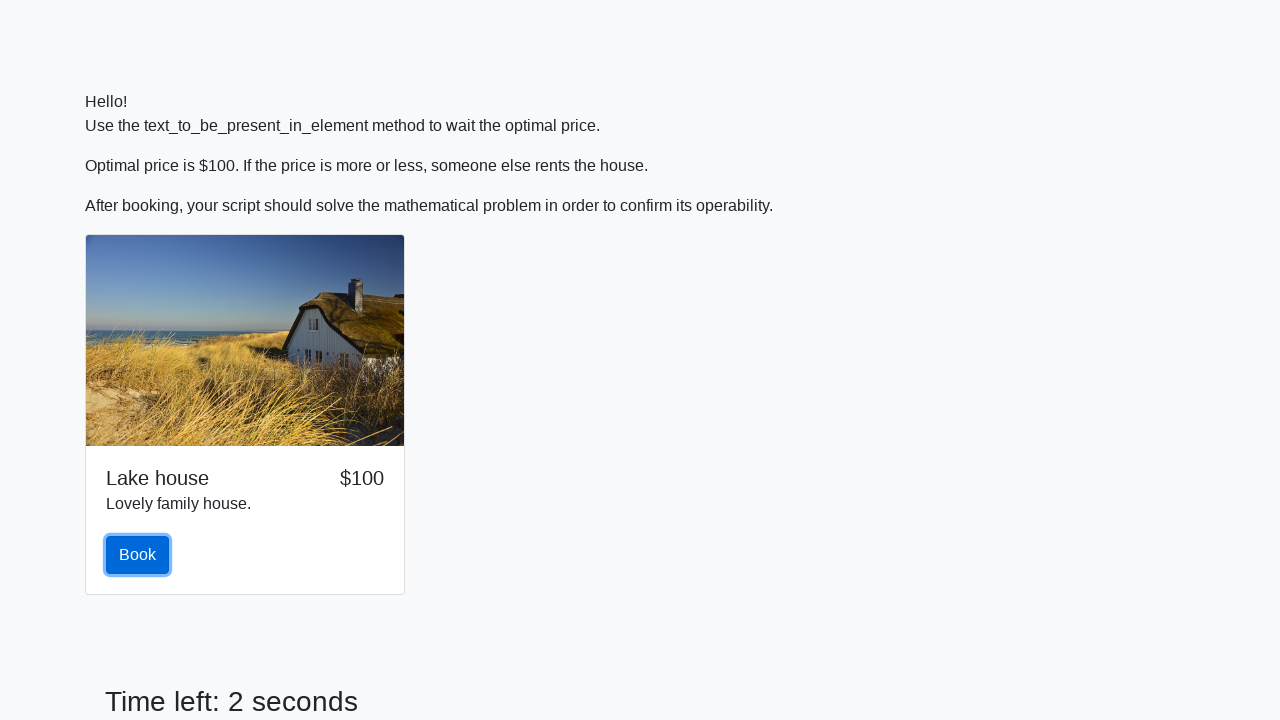

Filled answer field with calculated value on #answer
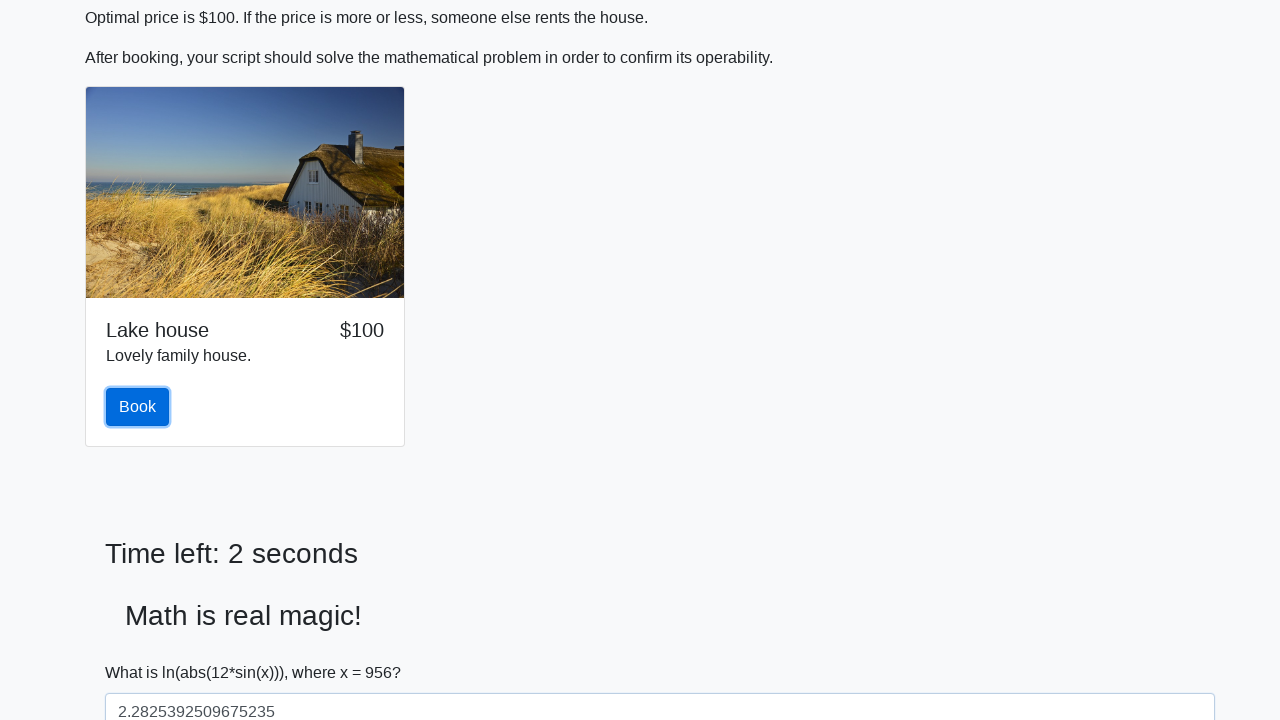

Clicked solve button to submit form at (143, 651) on #solve
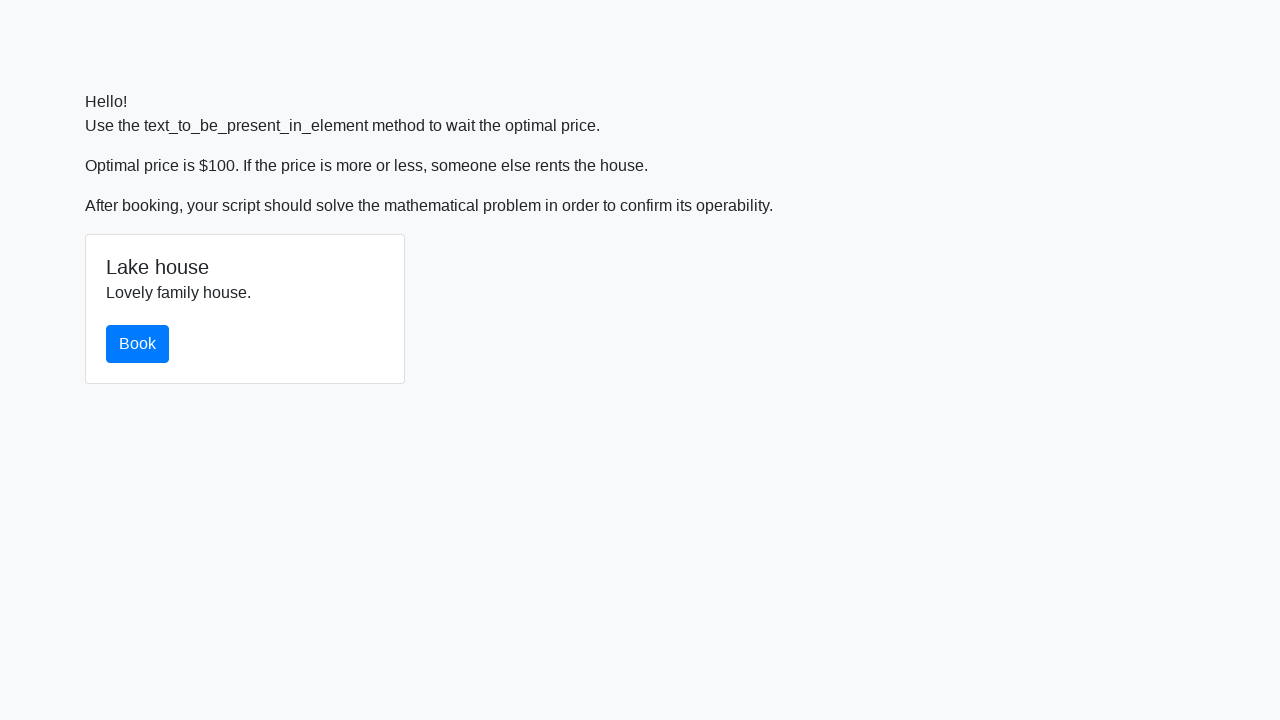

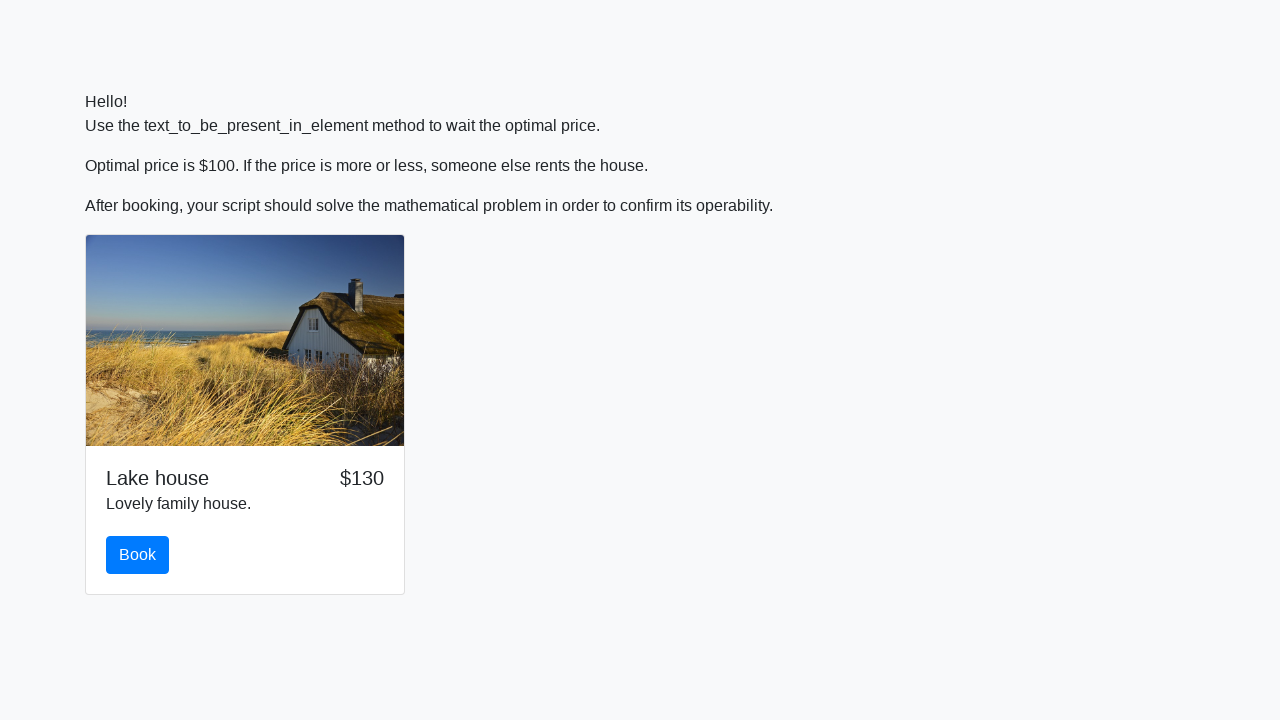